Fills out a Google Form with personal information including name, parent name, roll number, age, phone number, and email, then submits the form.

Starting URL: https://docs.google.com/forms/d/e/1FAIpQLSdQPxfXwDysopvaWiNfzfaAD6hjuFquw-xeGh8TZpMF4roWfQ/viewform

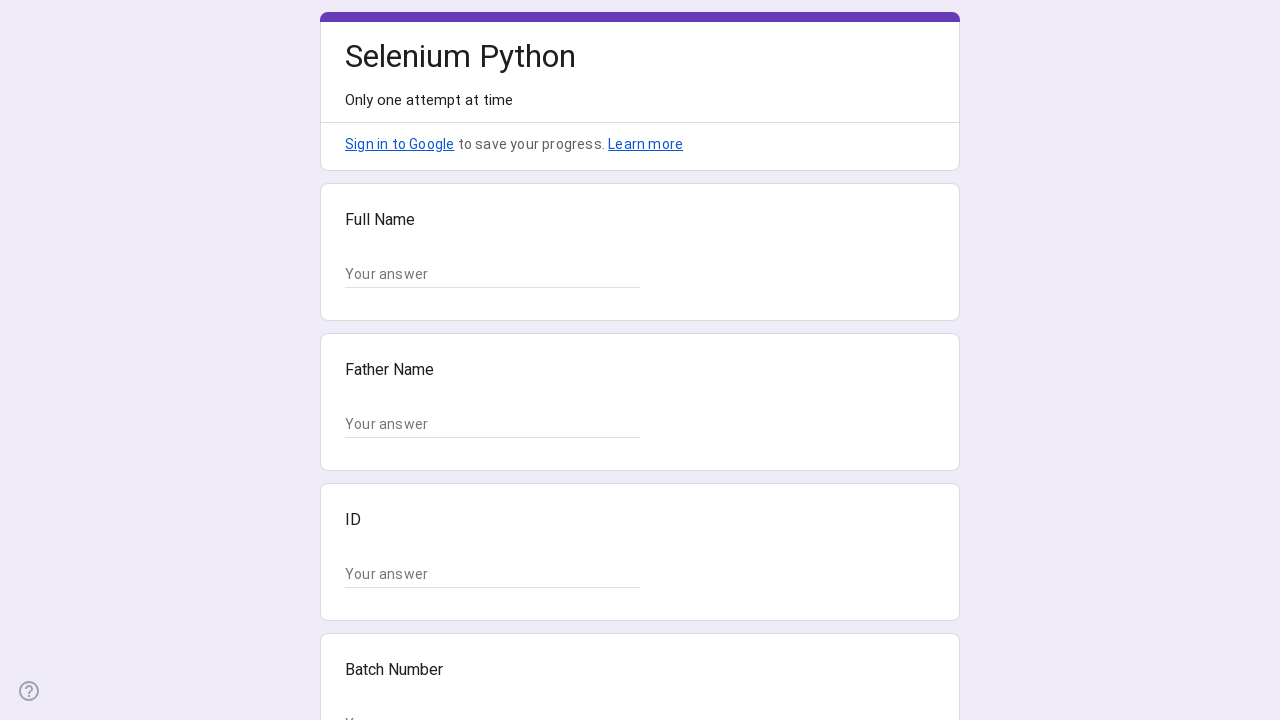

Waited for form input fields to become visible
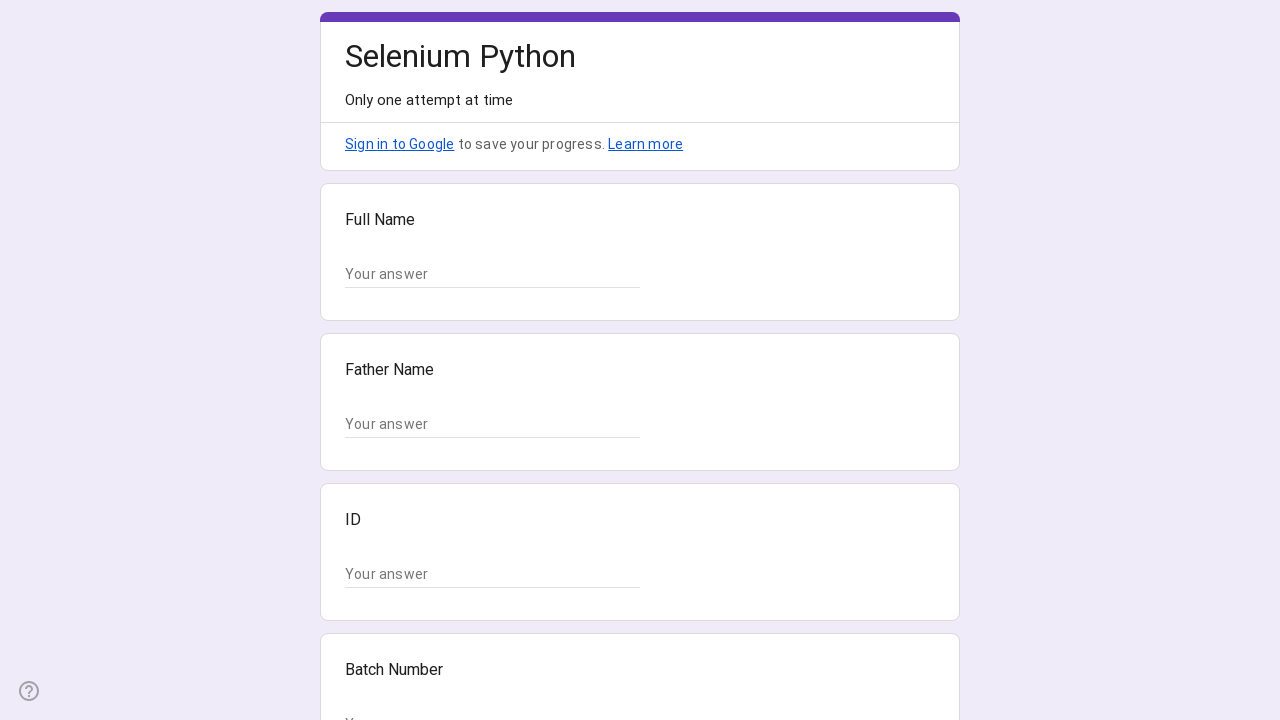

Located all form input fields
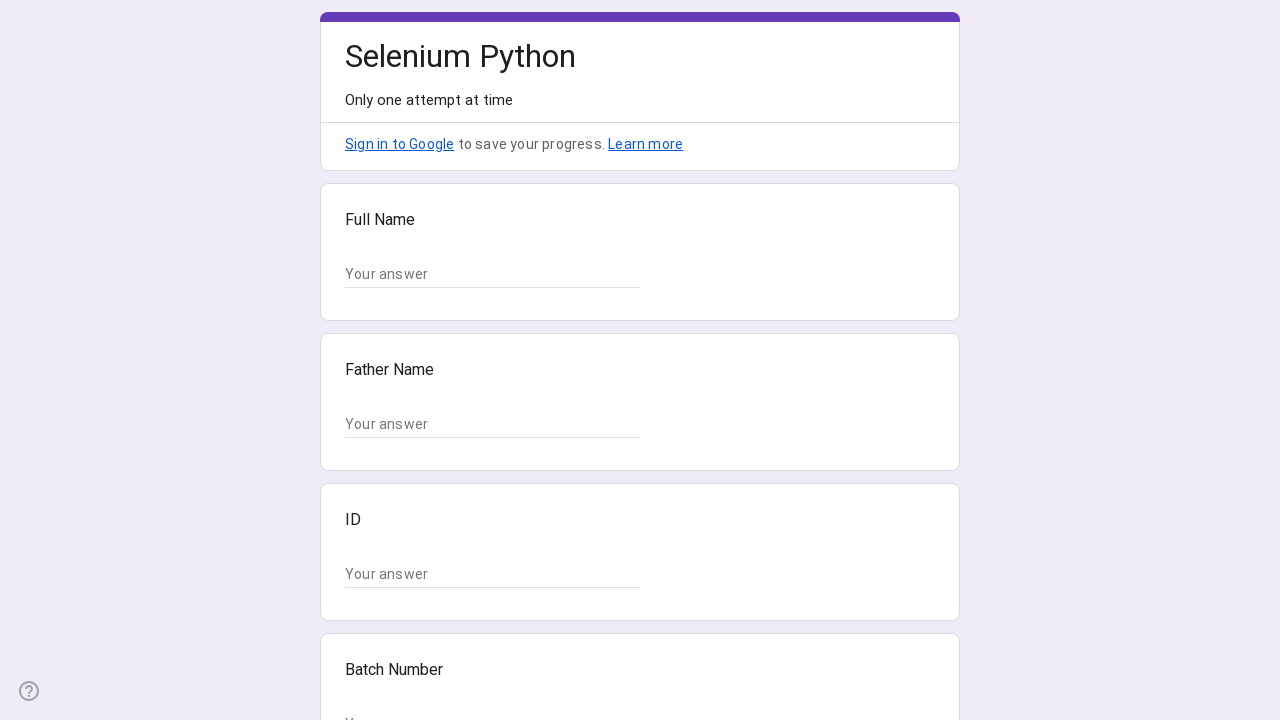

Filled in name field with 'Sarah Mitchell' on input.whsOnd >> nth=0
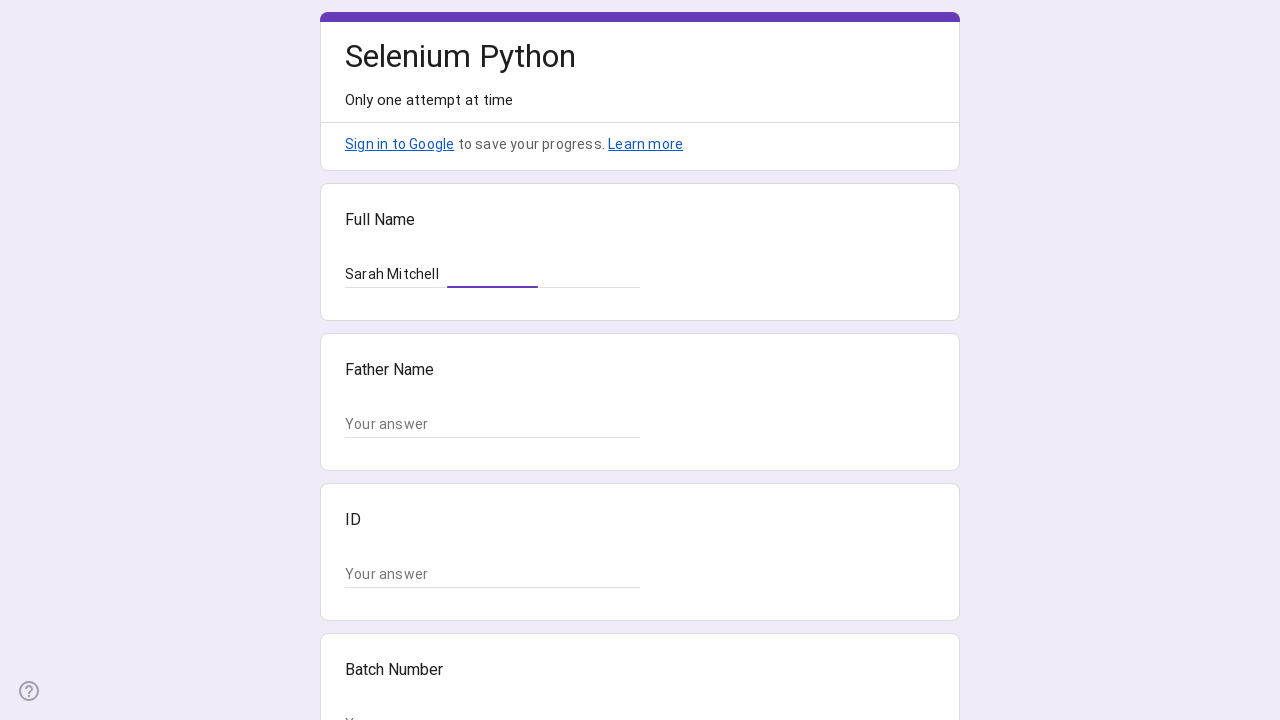

Filled in parent/guardian name field with 'Robert Mitchell' on input.whsOnd >> nth=1
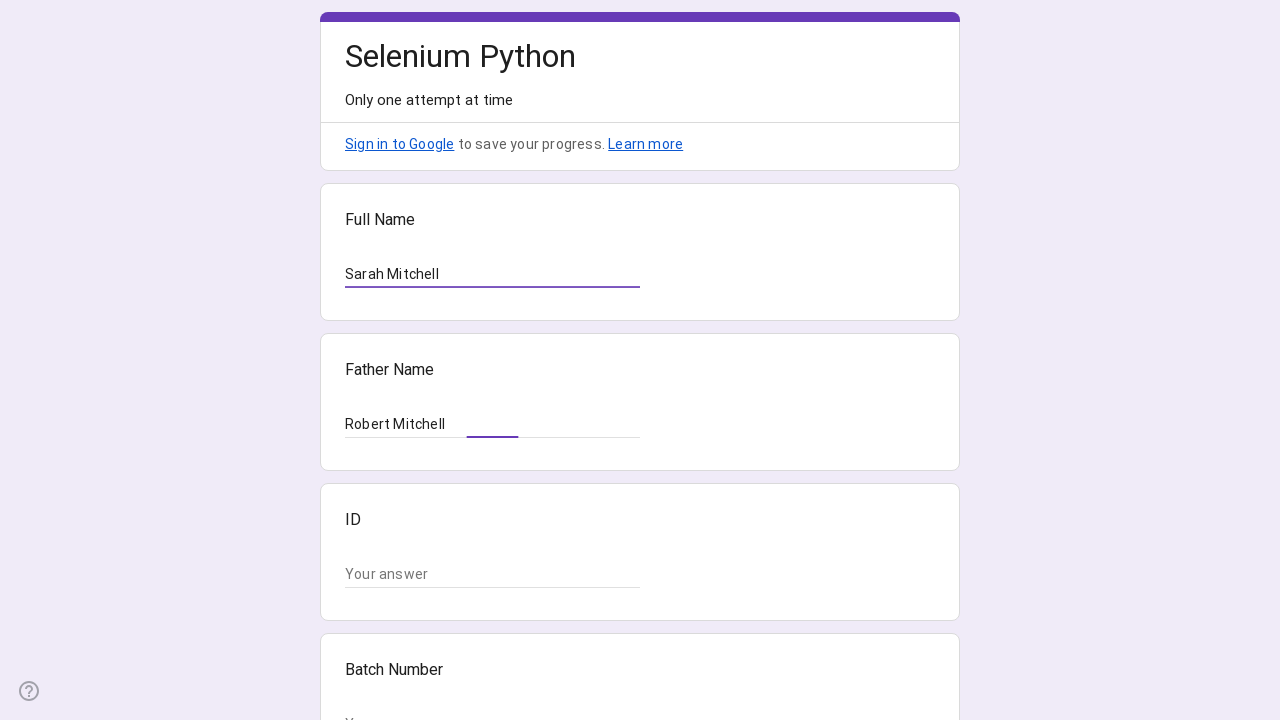

Filled in roll number/ID field with '78542' on input.whsOnd >> nth=2
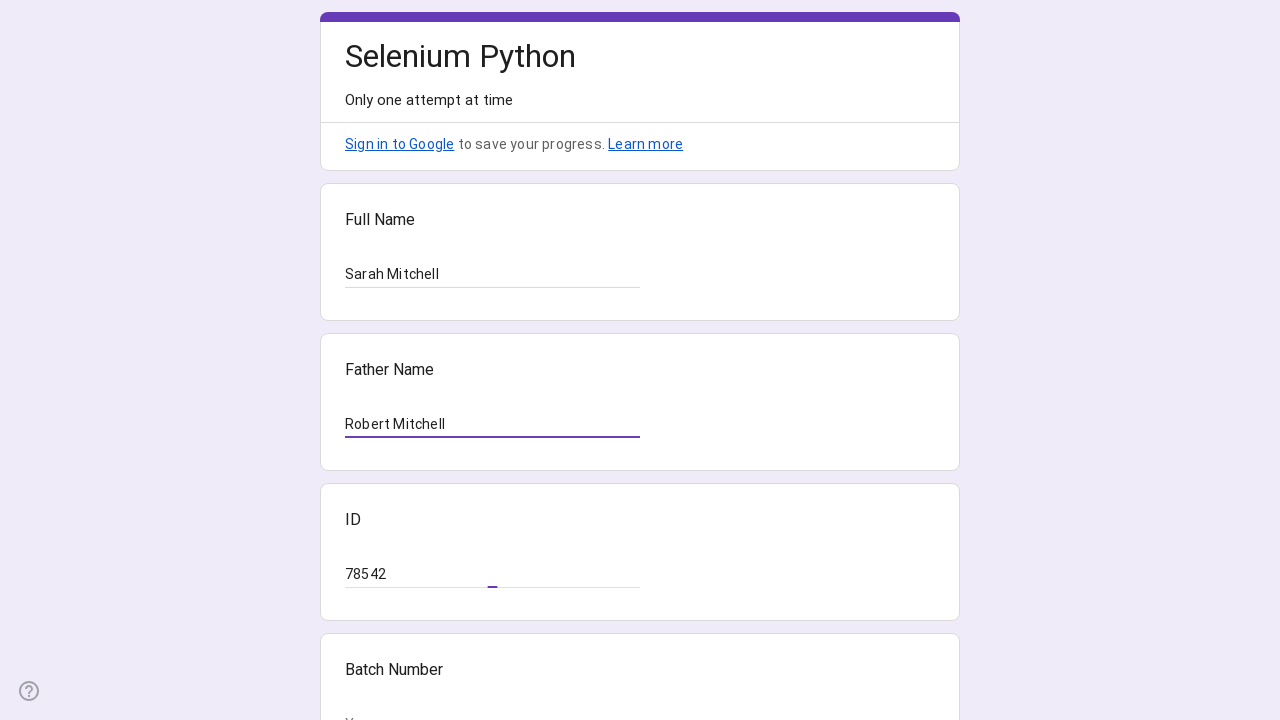

Filled in age field with '24' on input.whsOnd >> nth=3
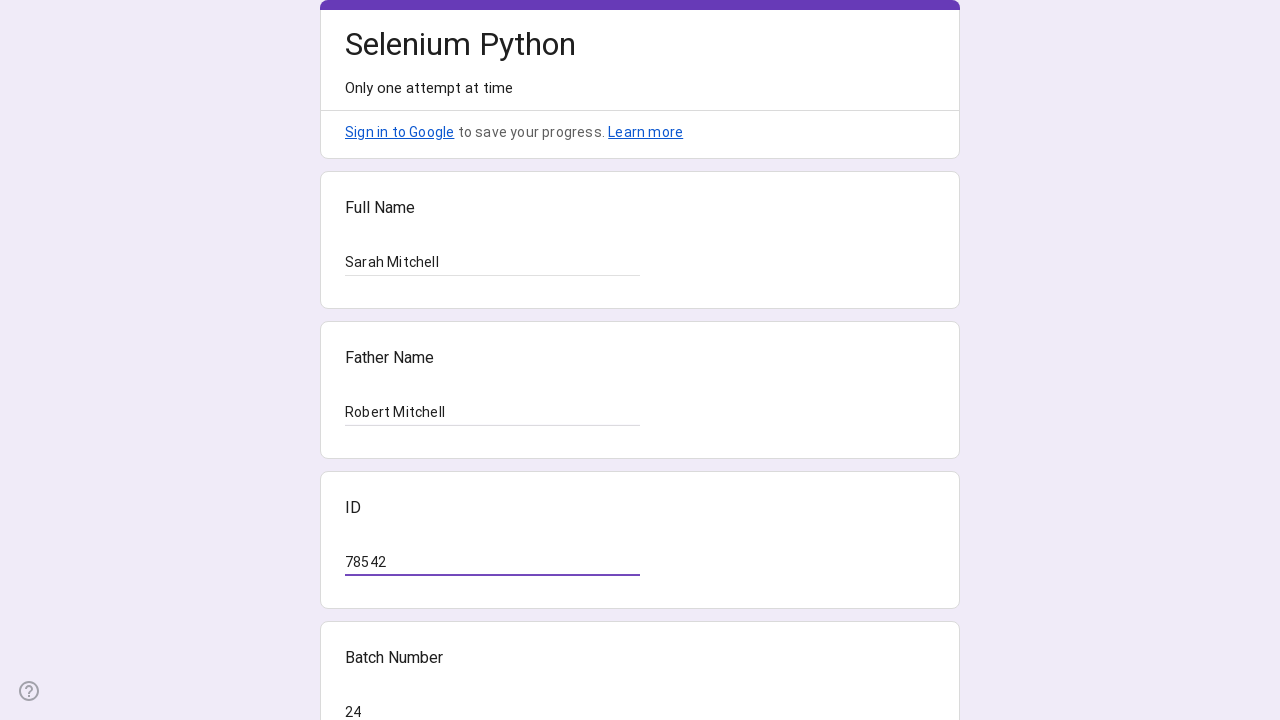

Filled in phone number field with '05551234567' on input.whsOnd >> nth=4
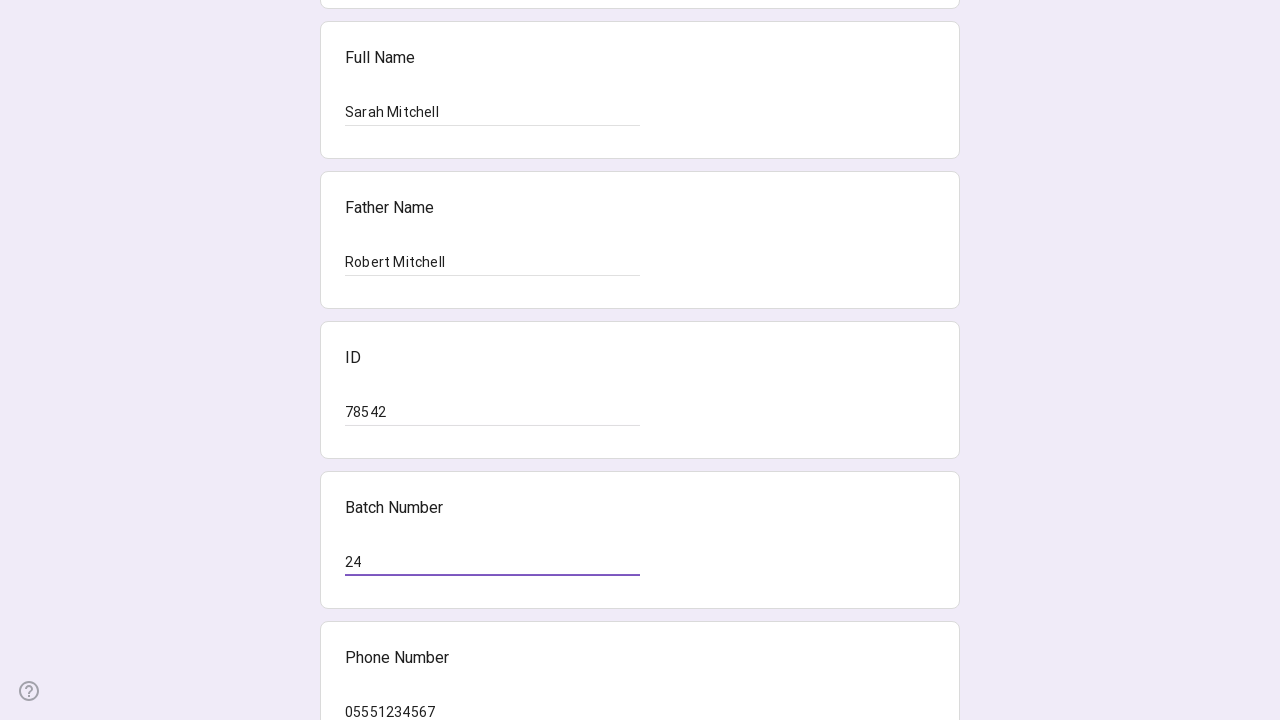

Filled in email field with 'sarah.mitchell@example.com' on input.whsOnd >> nth=5
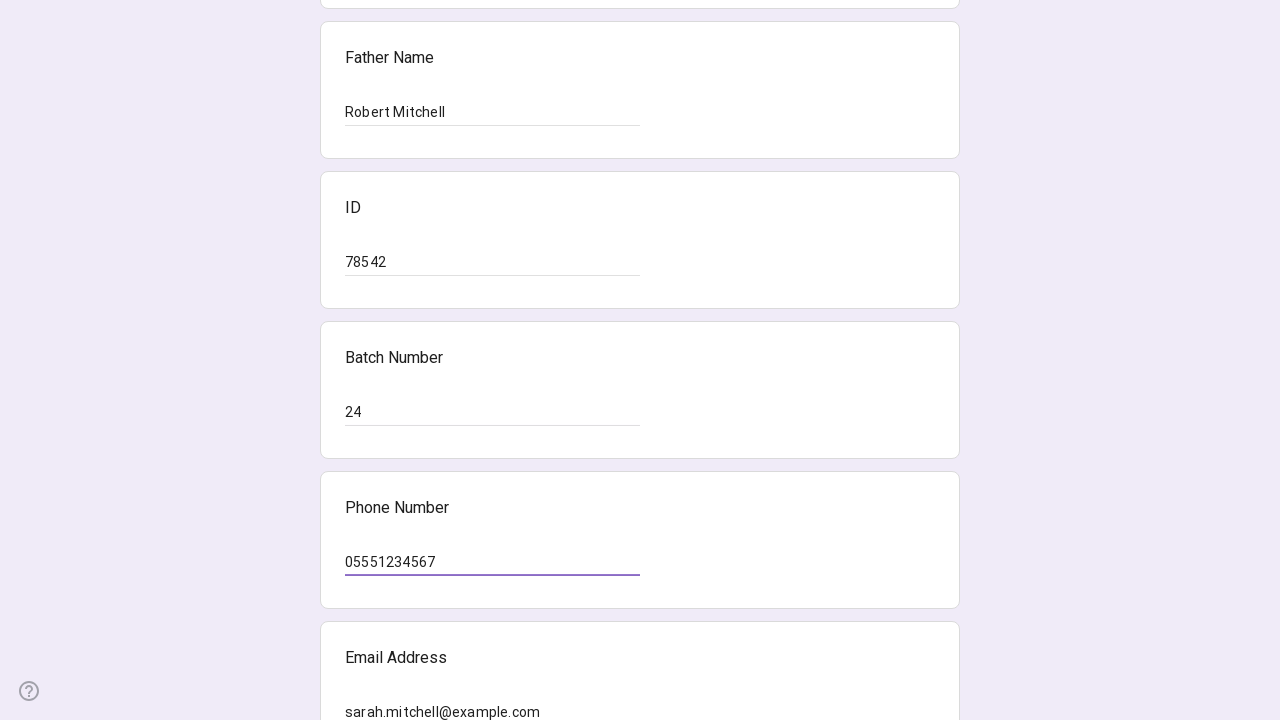

Clicked the Submit button at (369, 533) on xpath=//span[text()="Submit"]
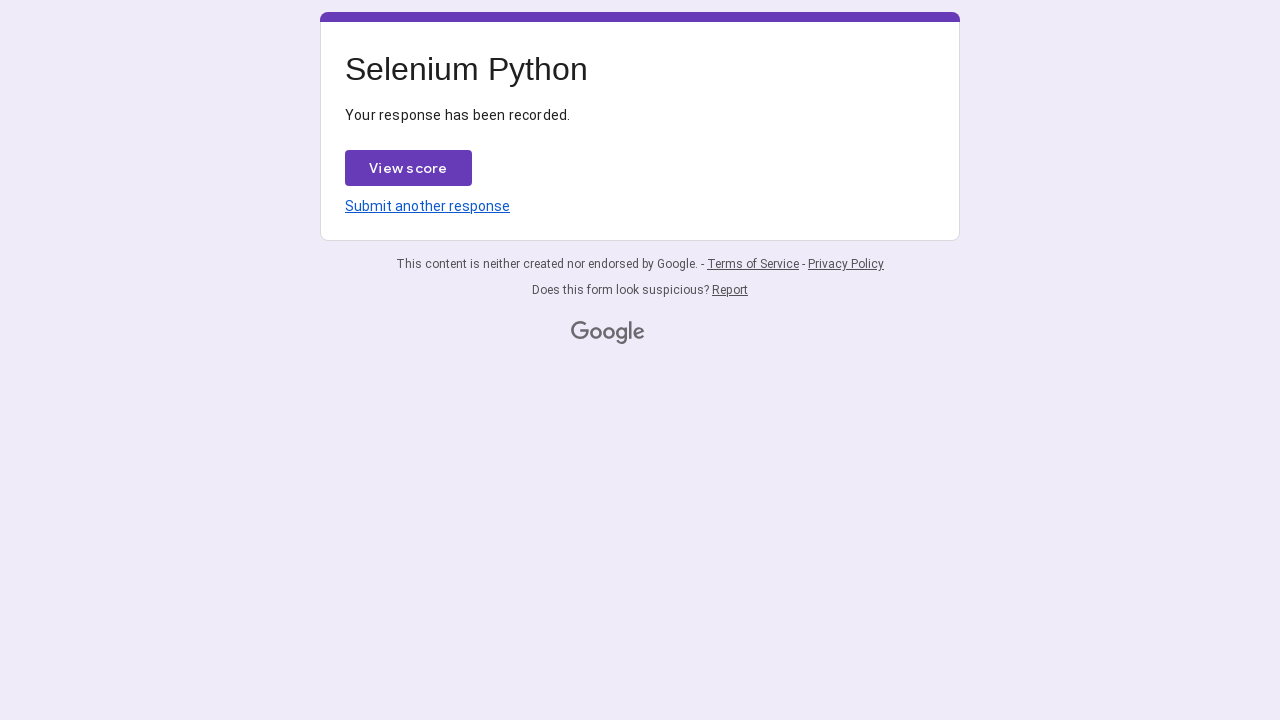

Waited for form submission to complete and network to idle
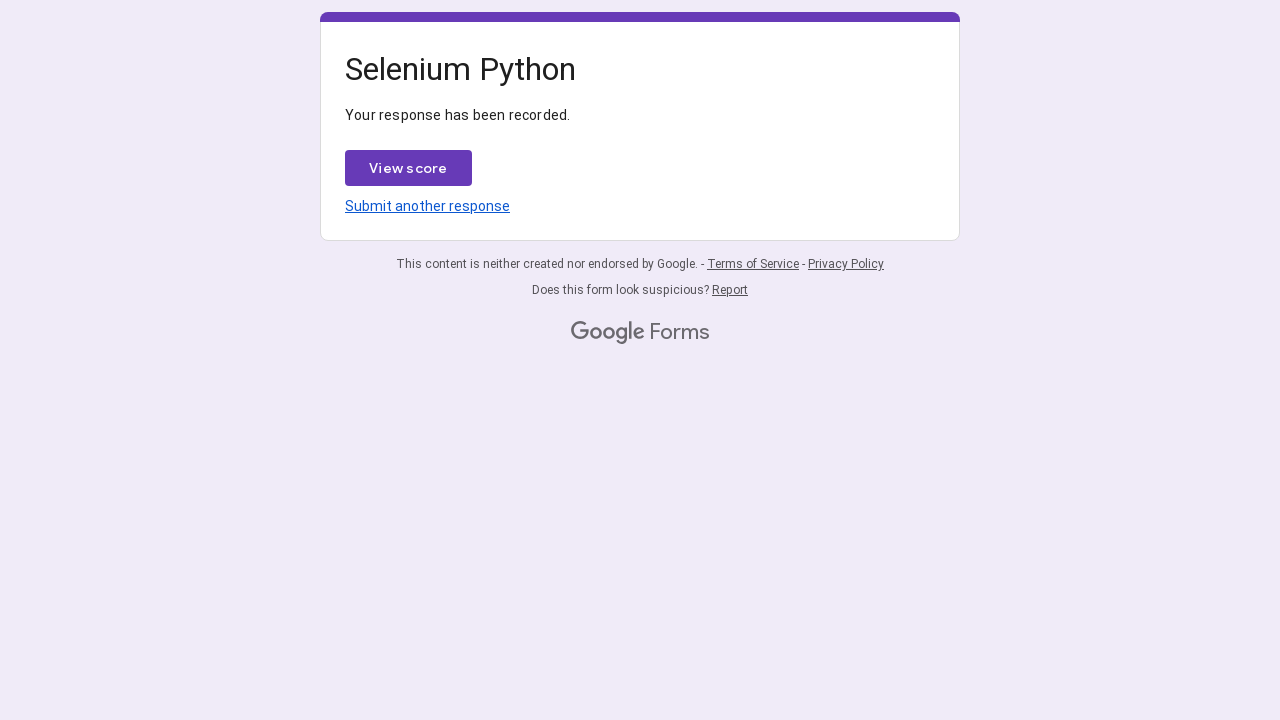

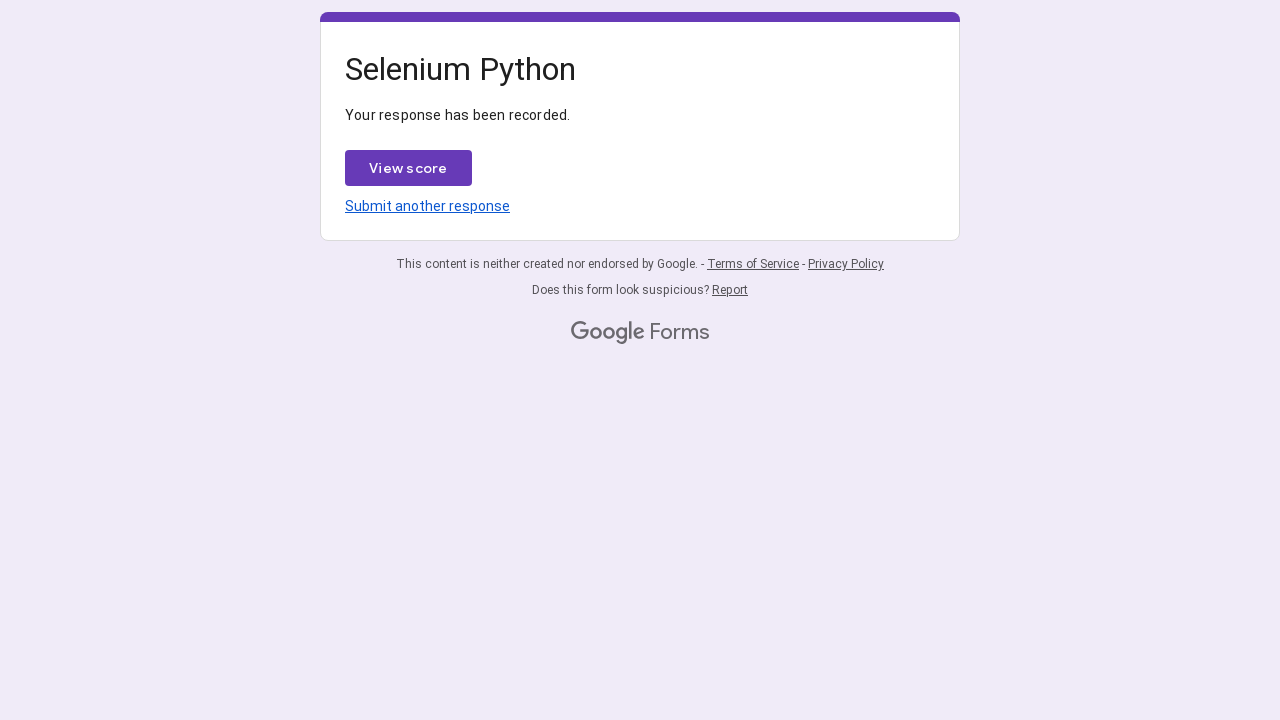